Tests registration form with mismatched password confirmation, verifying that password mismatch error message is displayed

Starting URL: https://alada.vn/tai-khoan/dang-ky.html

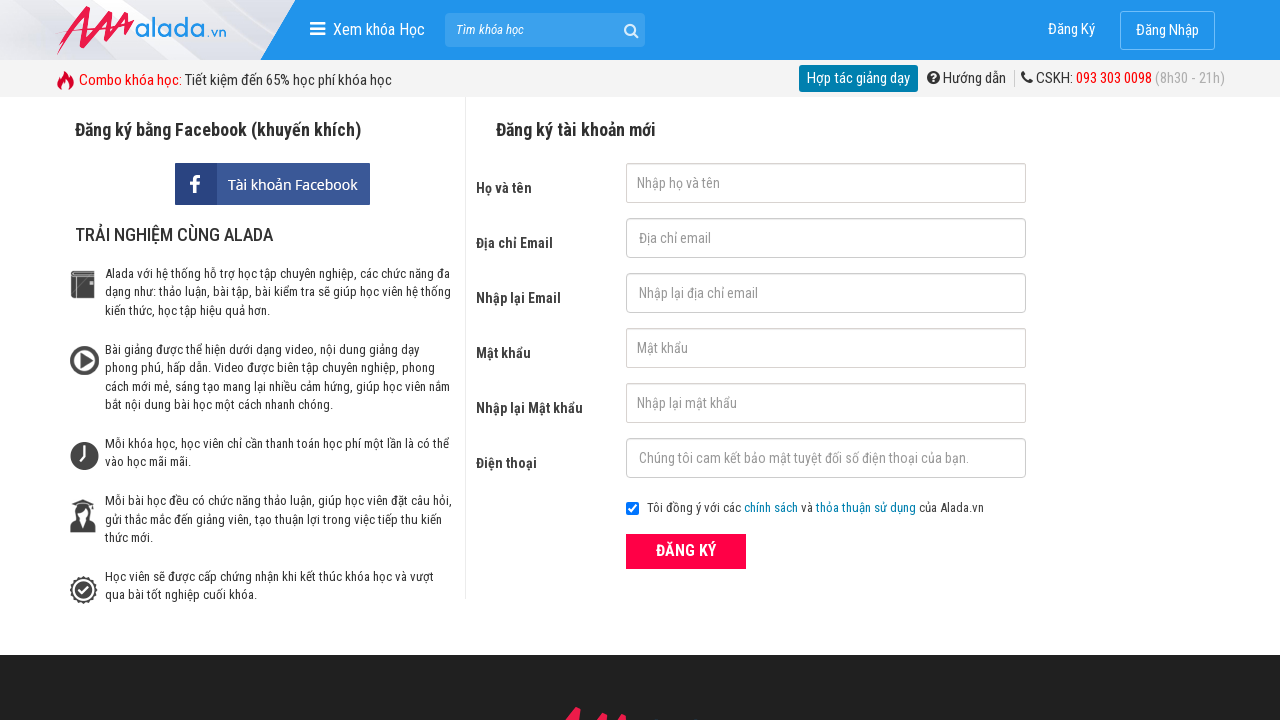

Filled first name field with 'hoang tinh' on #txtFirstname
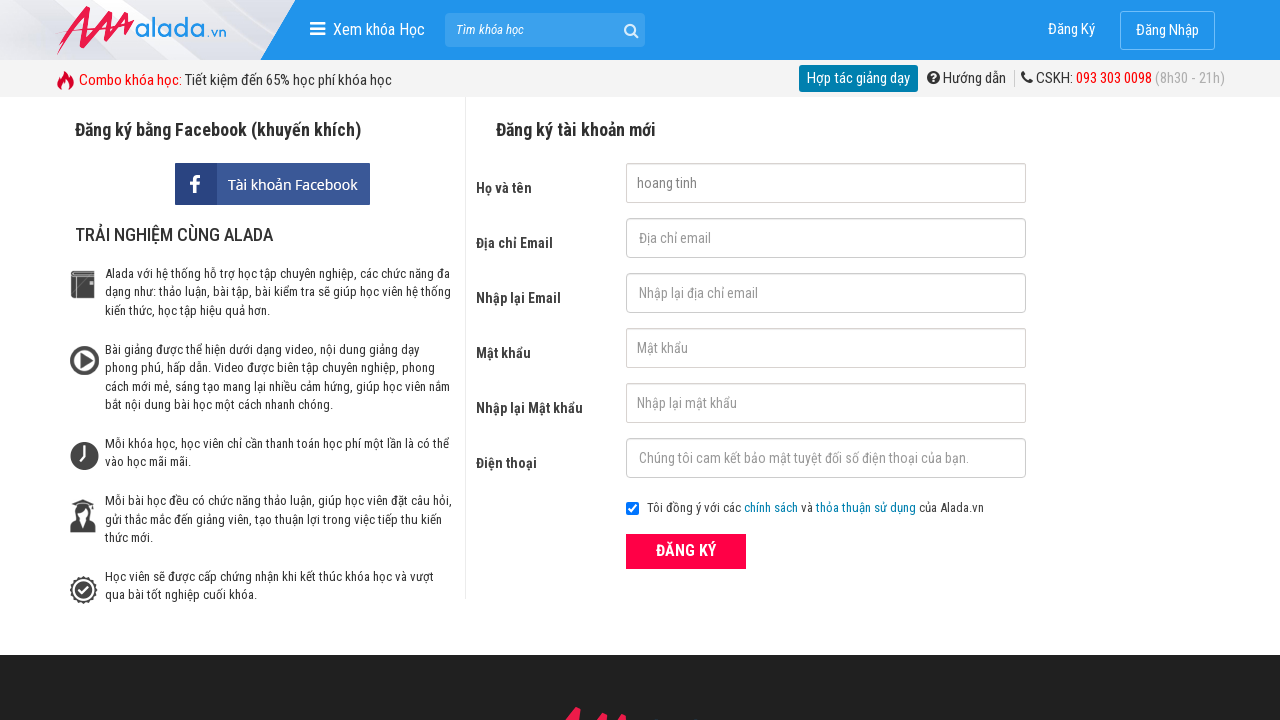

Filled email field with 'tinh@gmail.com' on #txtEmail
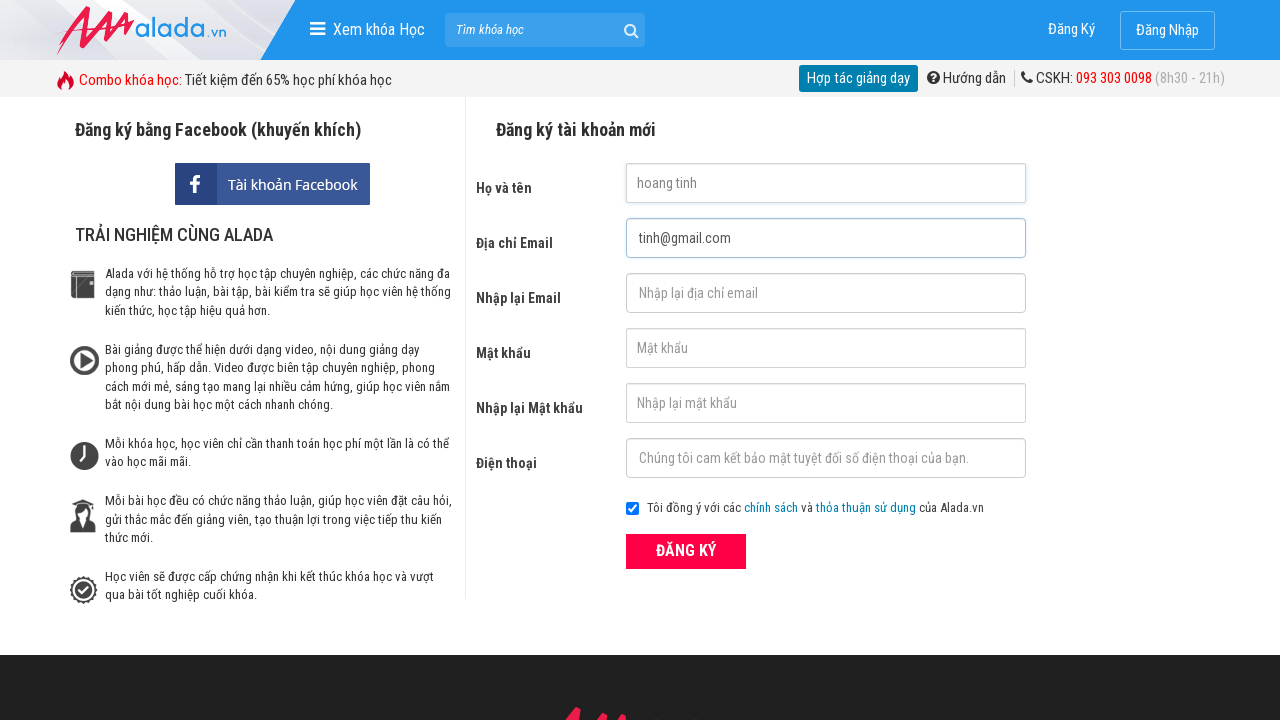

Filled confirm email field with 'tinh@gmail.com' on #txtCEmail
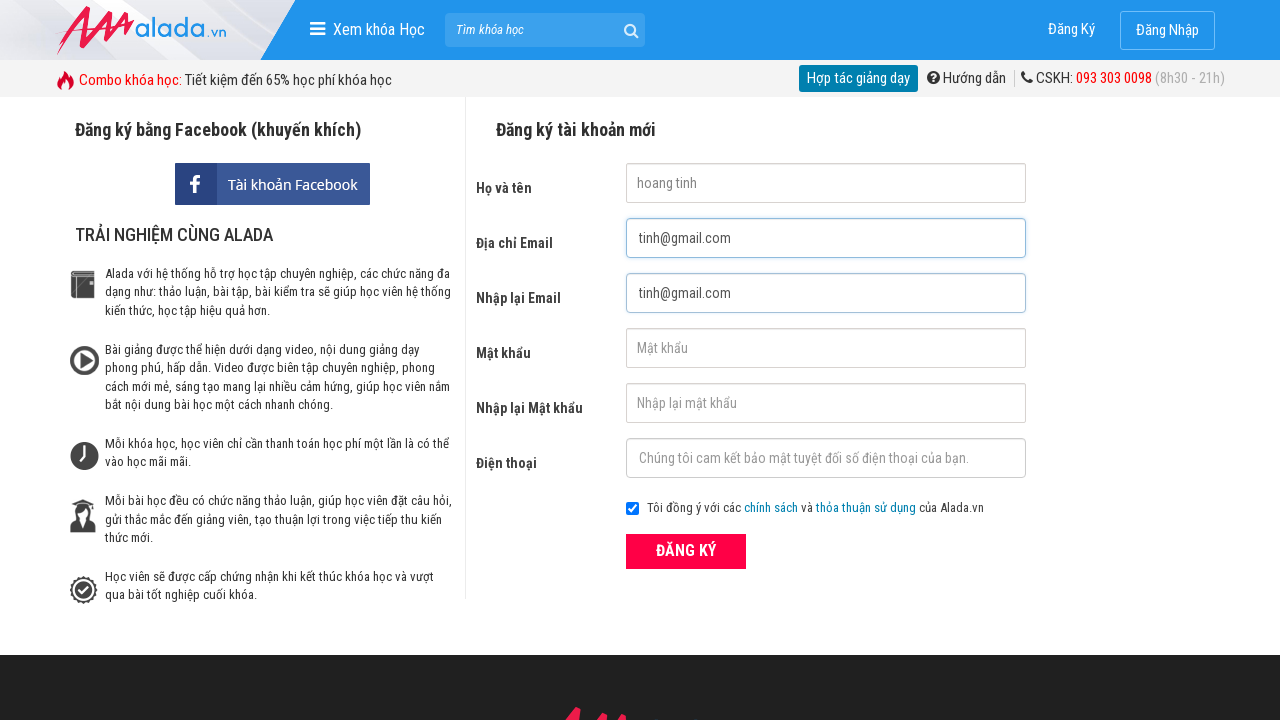

Filled password field with '123456' on #txtPassword
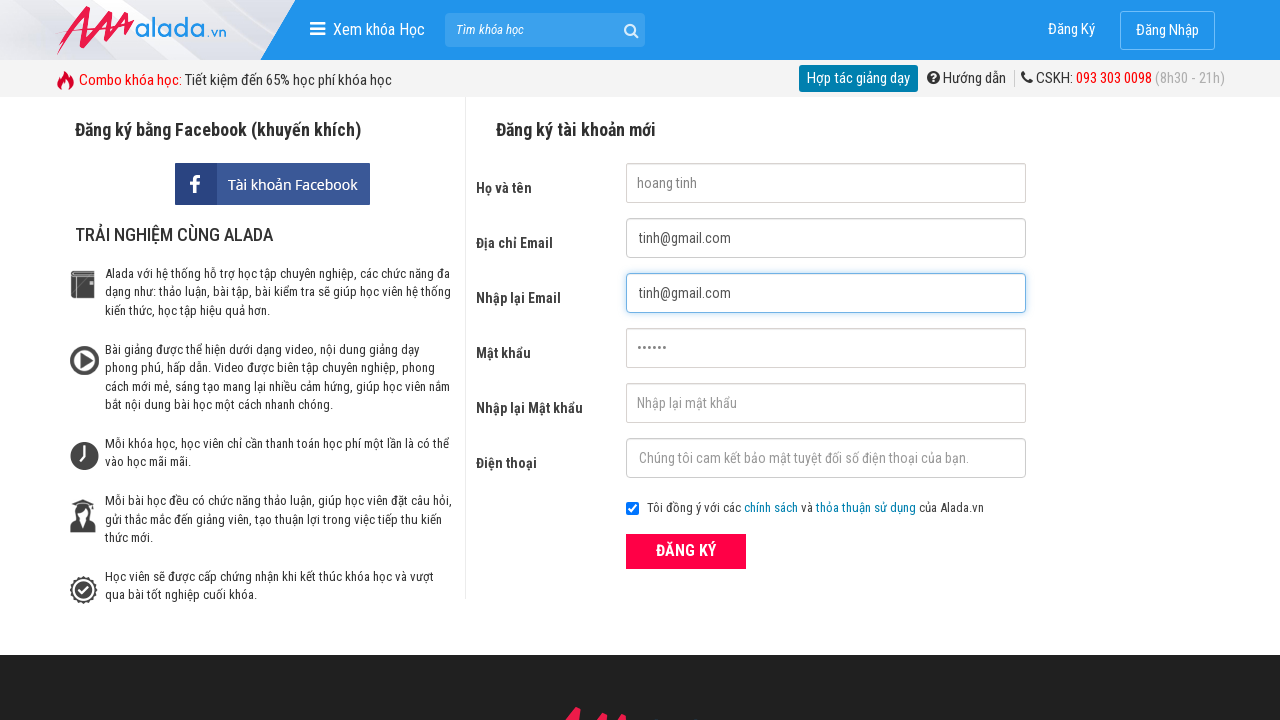

Filled confirm password field with mismatched password '111111' on #txtCPassword
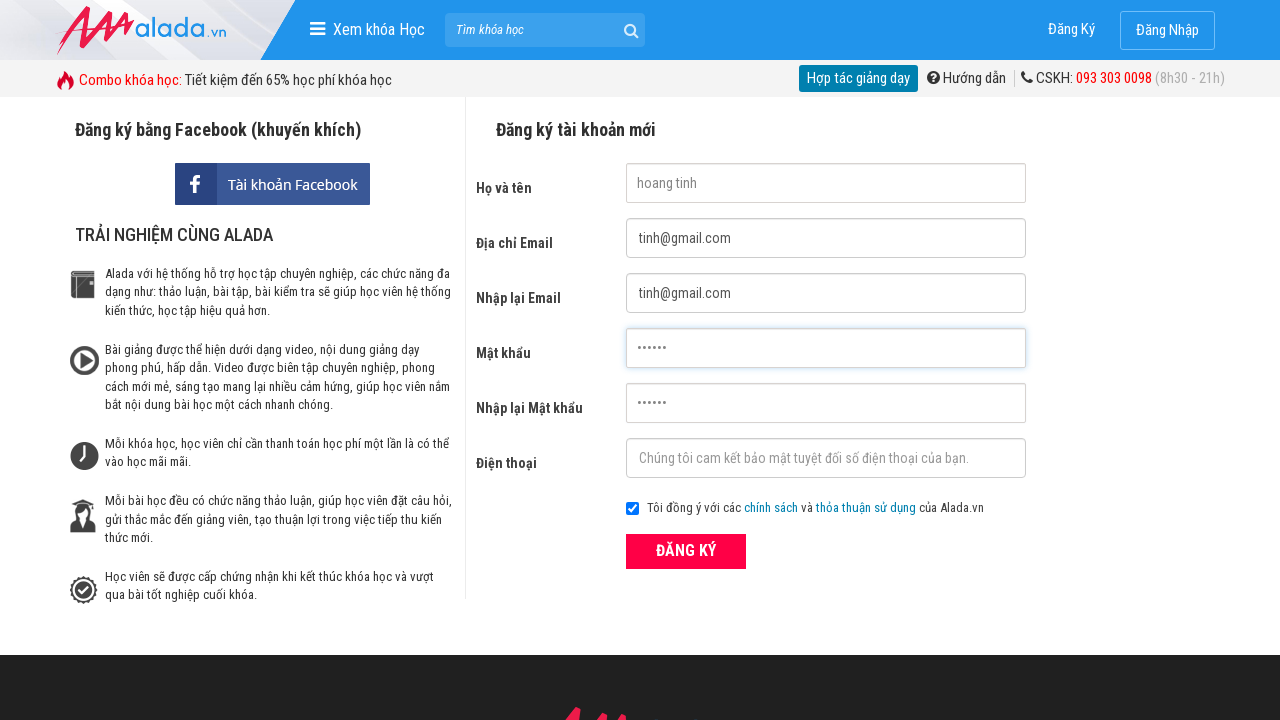

Filled phone field with '0311111111' on #txtPhone
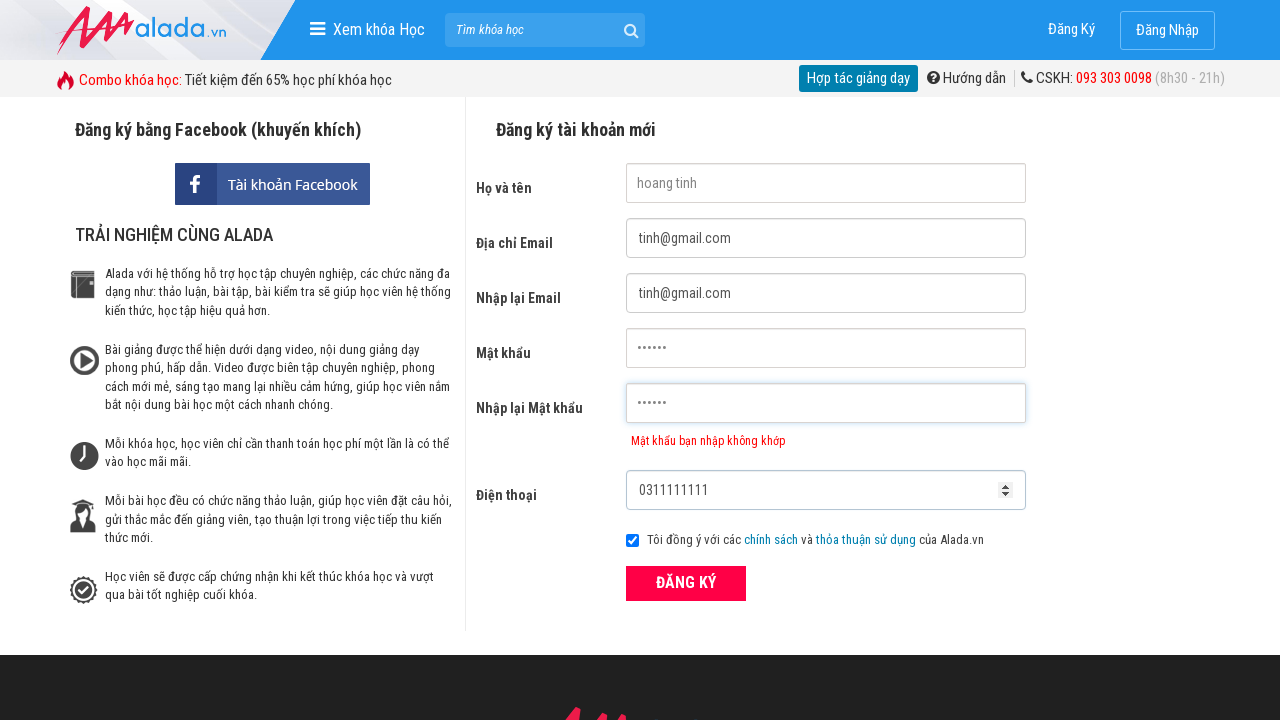

Clicked register submit button at (686, 583) on button[type='submit']
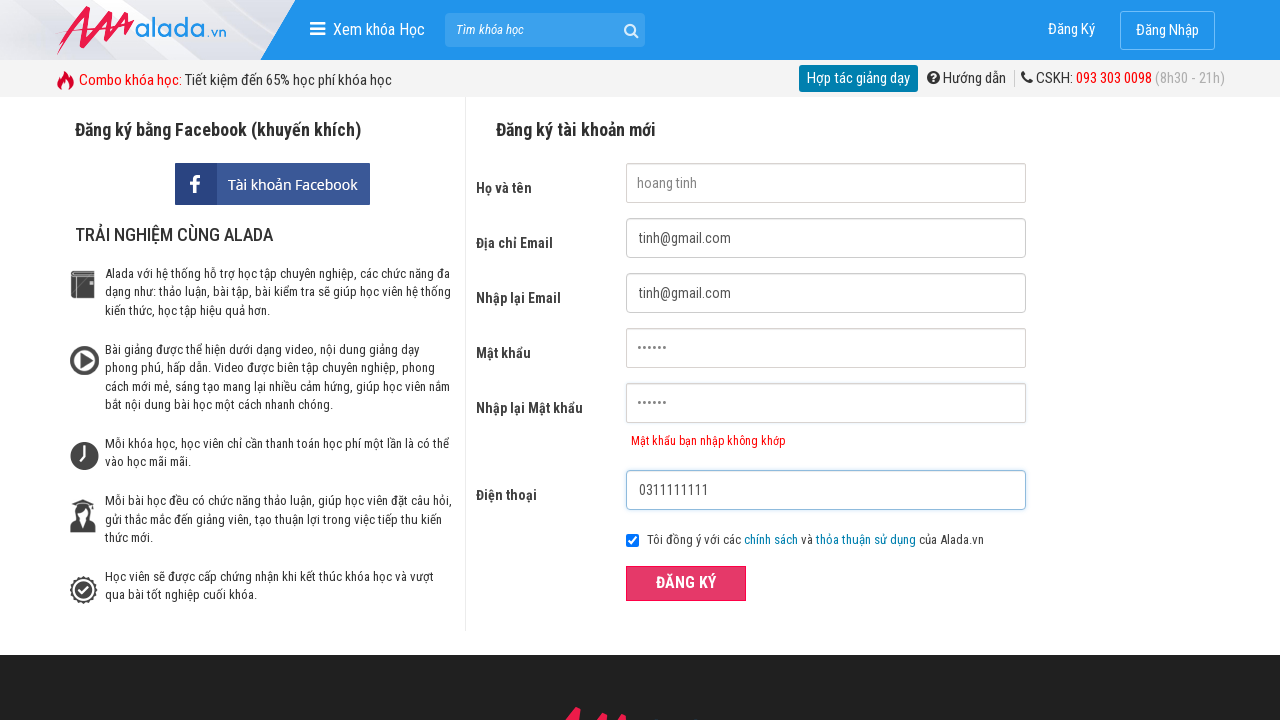

Password mismatch error message appeared
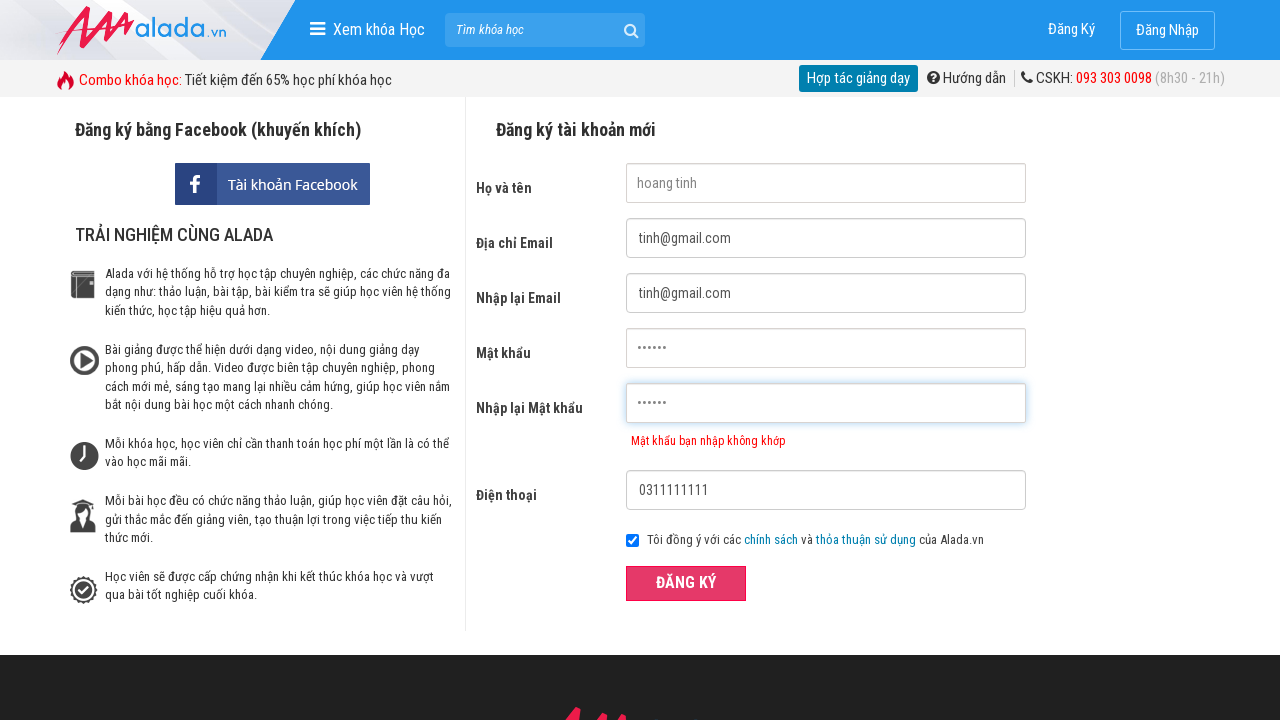

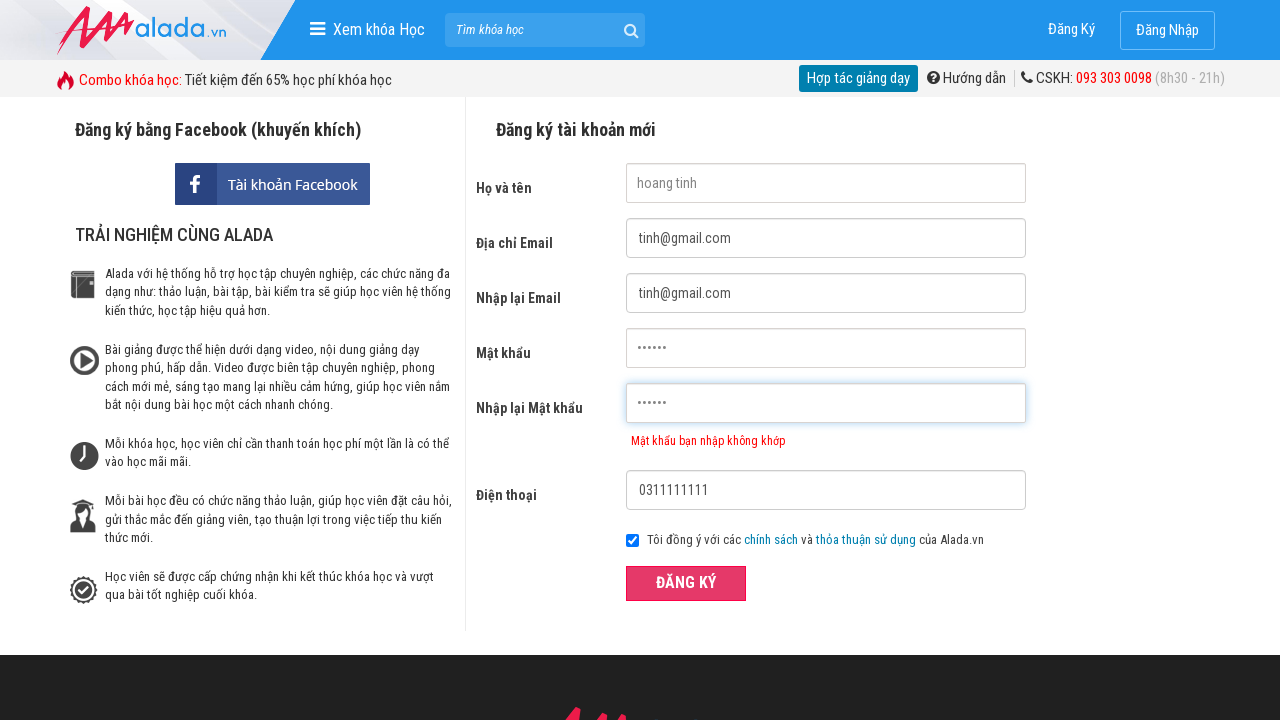